Tests form interaction by selecting an option from a dropdown menu and clicking a checkbox on a practice automation page.

Starting URL: https://www.rahulshettyacademy.com/AutomationPractice/

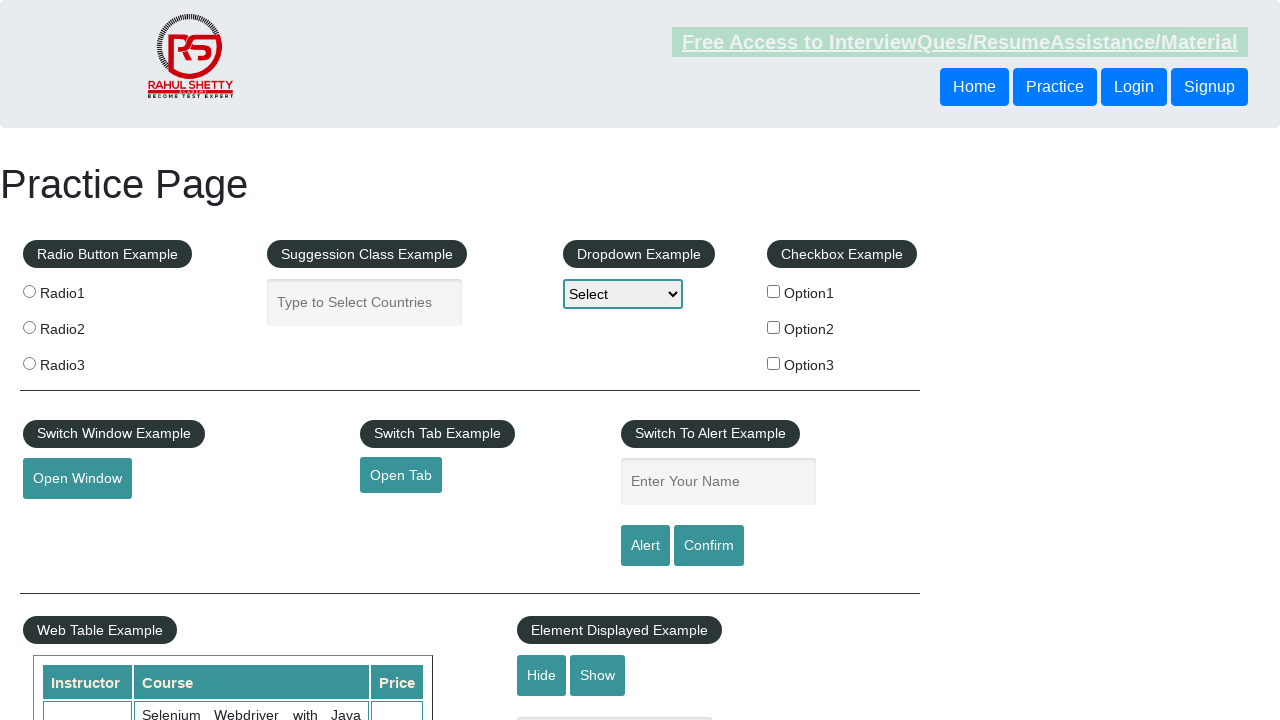

Selected 'Option2' from dropdown menu on #dropdown-class-example
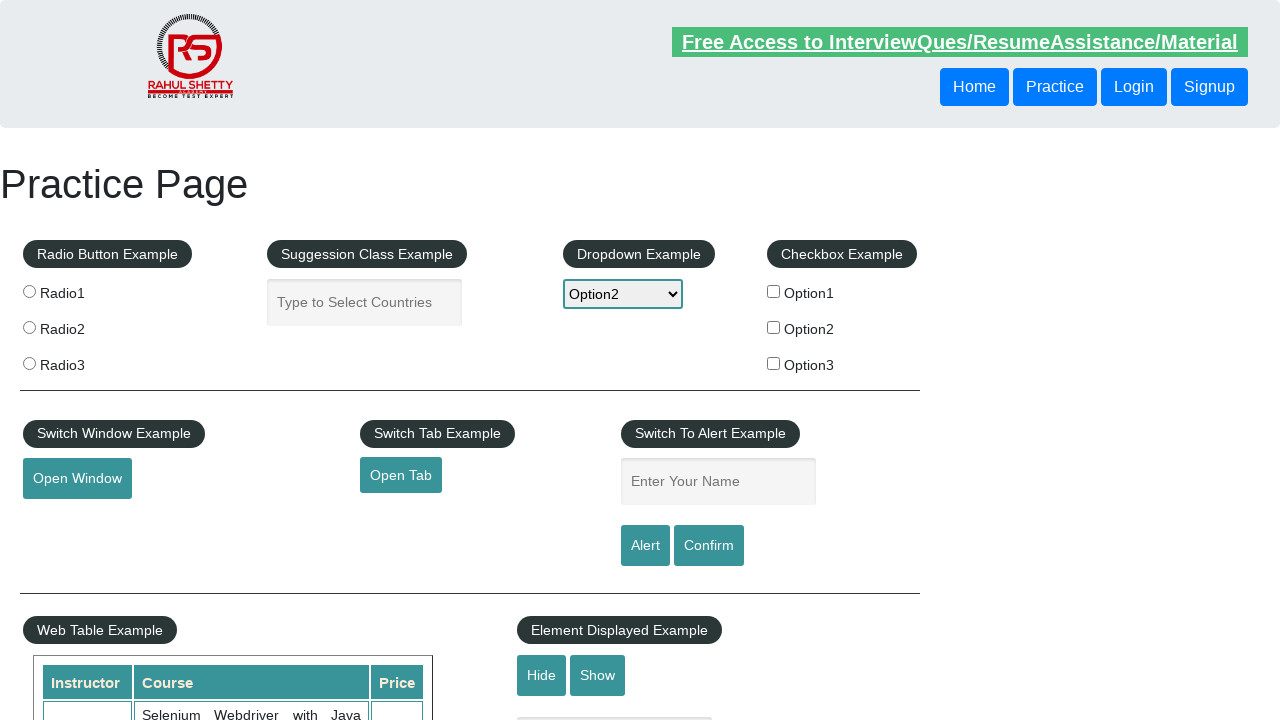

Clicked checkbox option 3 at (774, 363) on #checkBoxOption3
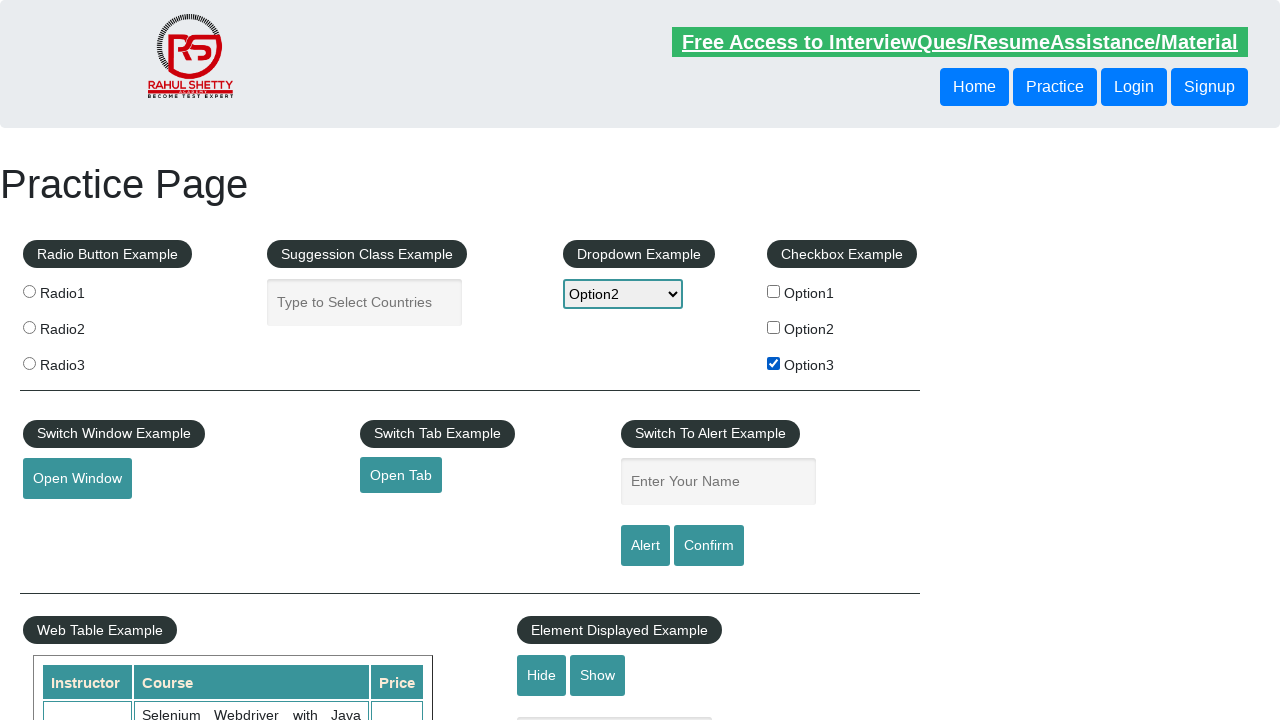

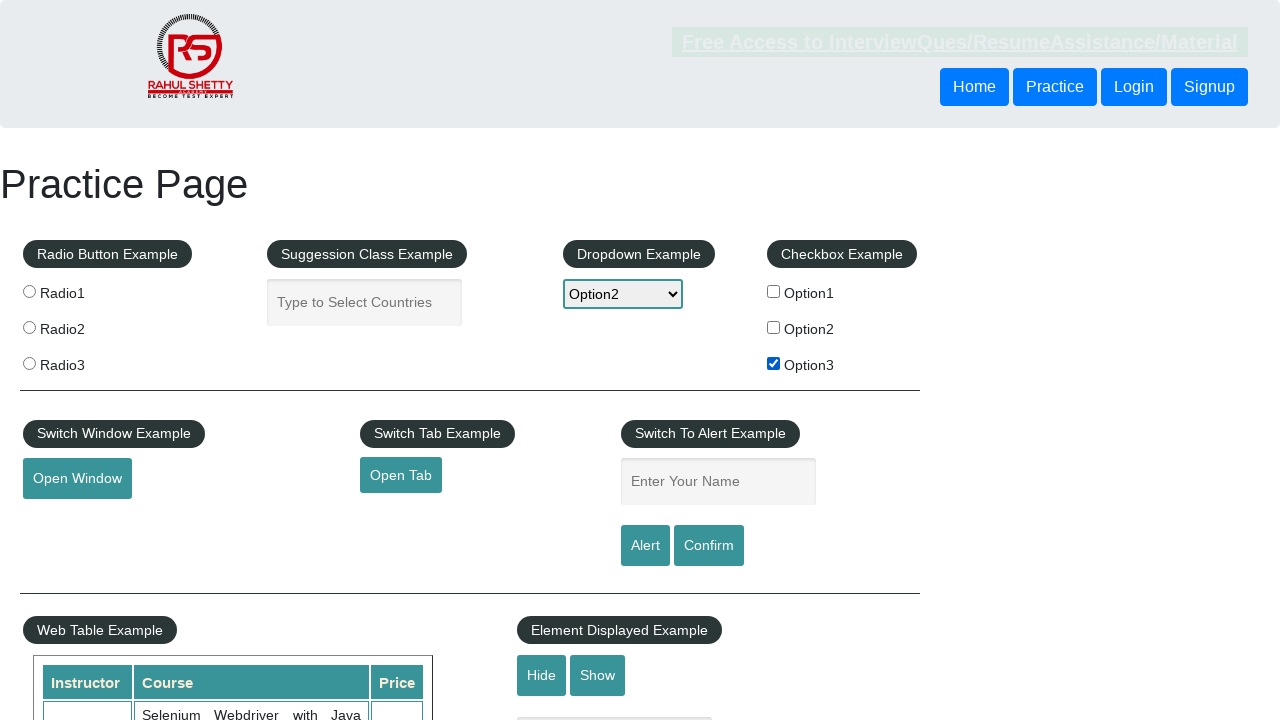